Tests multiple window handling by clicking a link to open a new window and extracting text from both windows

Starting URL: https://the-internet.herokuapp.com/

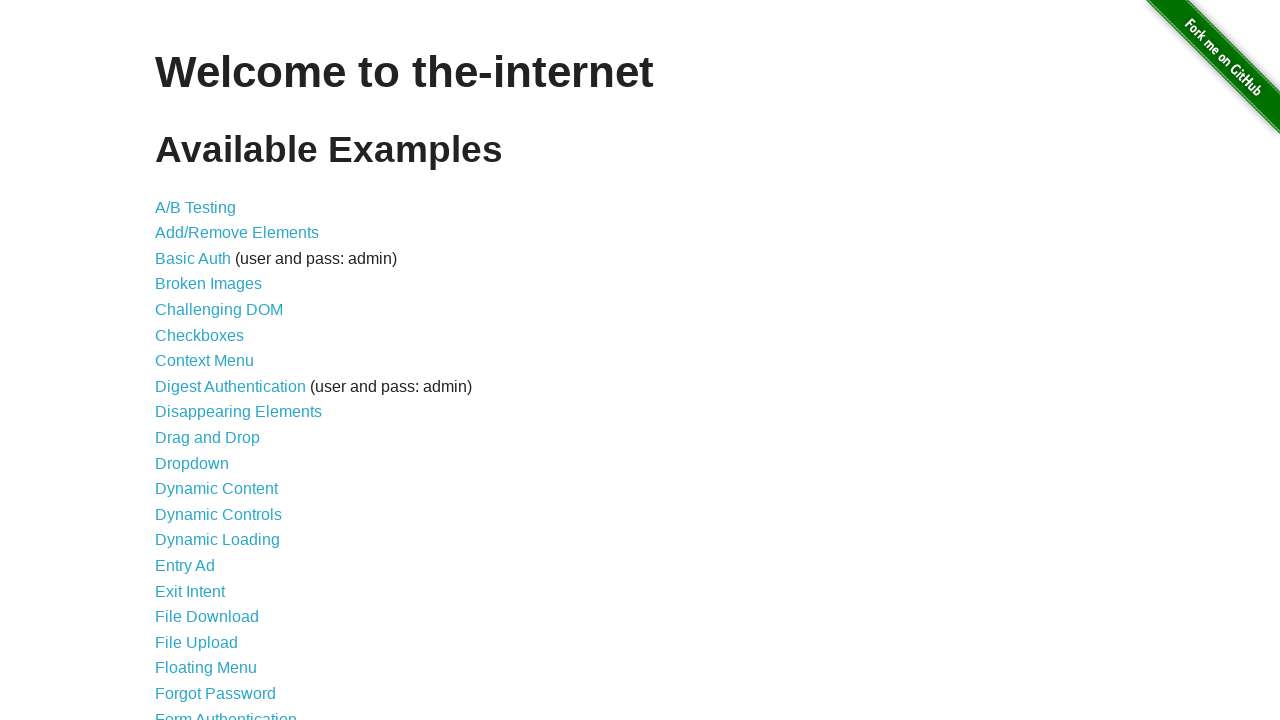

Clicked on 'Multiple Windows' link at (218, 369) on text='Multiple Windows'
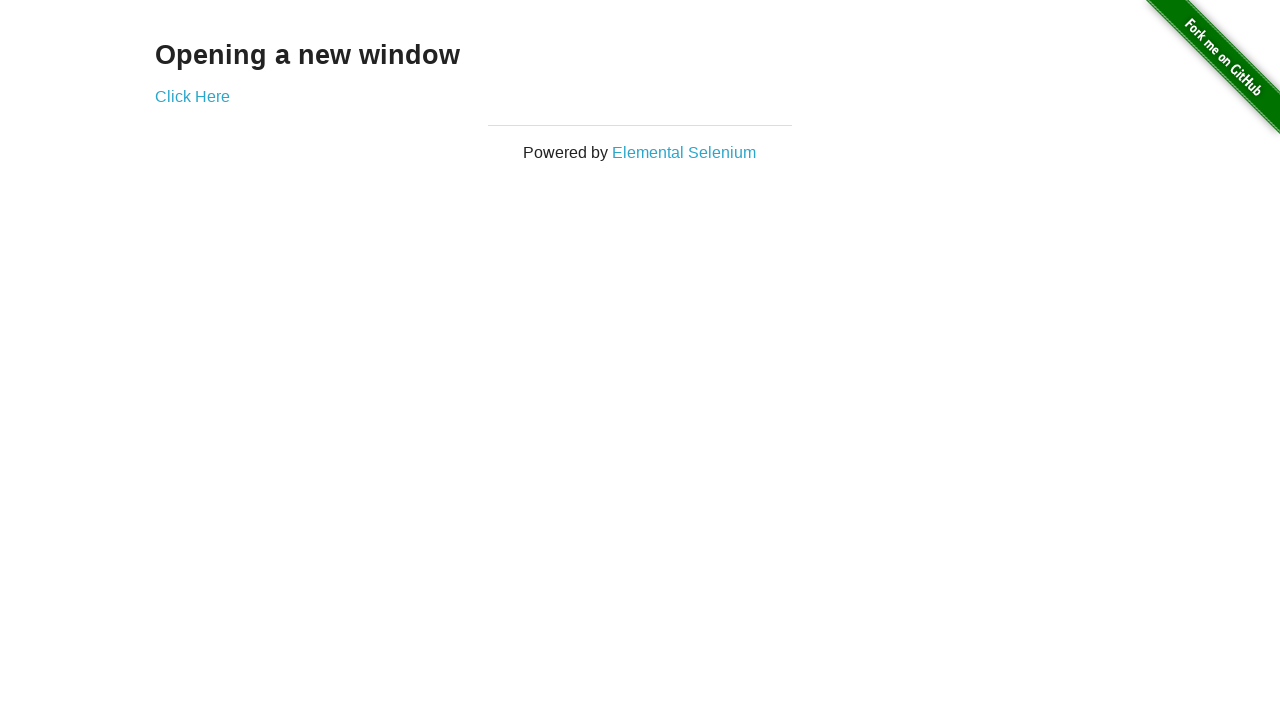

Waited for 'Click Here' link to appear
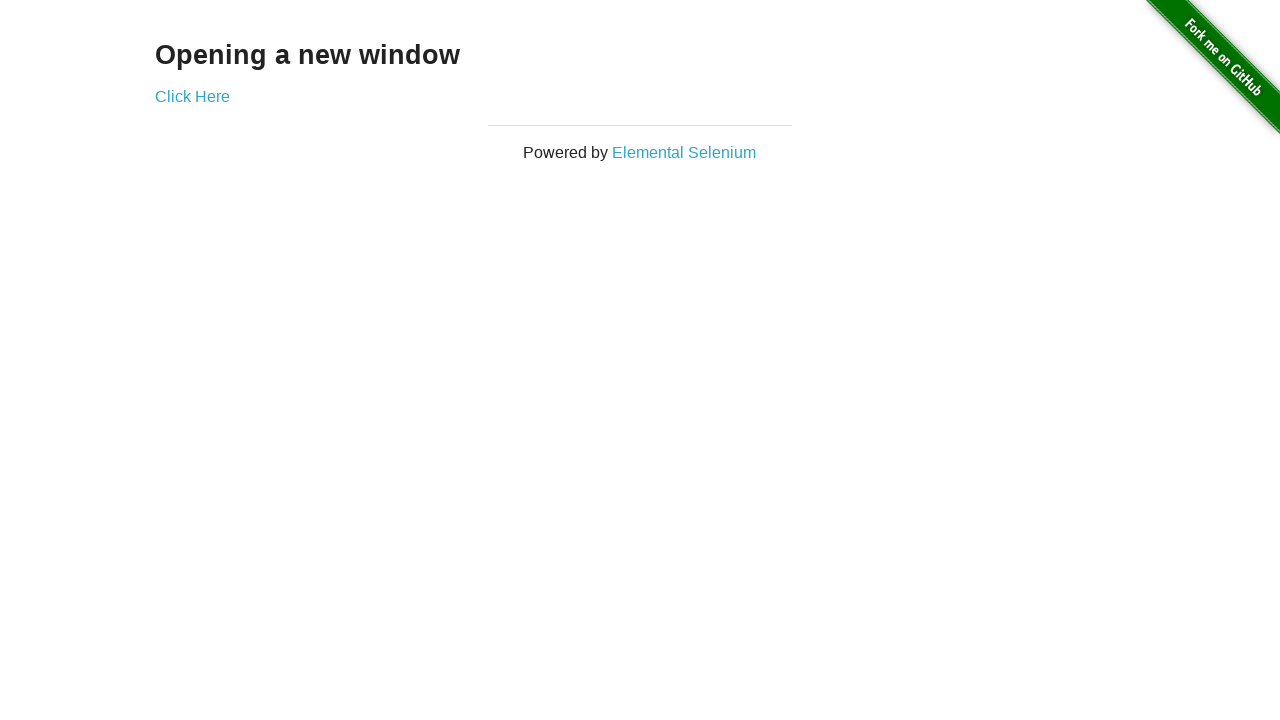

Clicked 'Click Here' link to open new window at (192, 96) on text='Click Here'
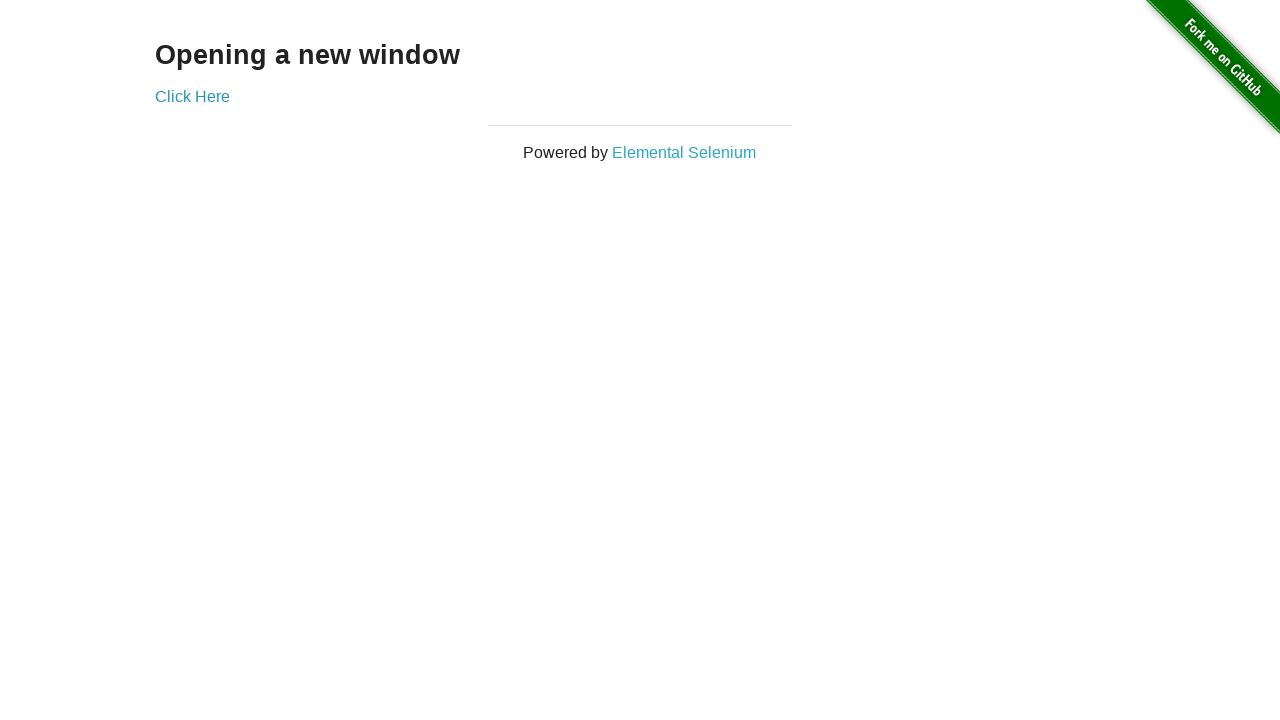

New window opened and captured
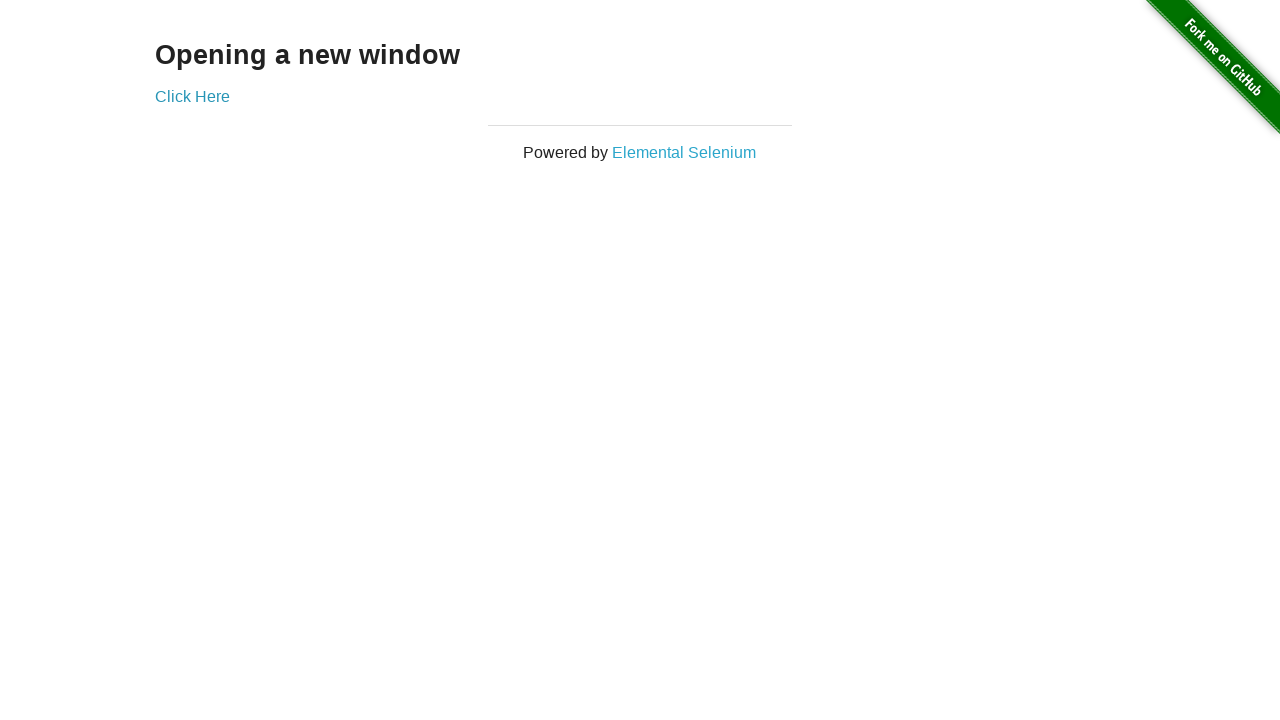

Extracted text from new window heading
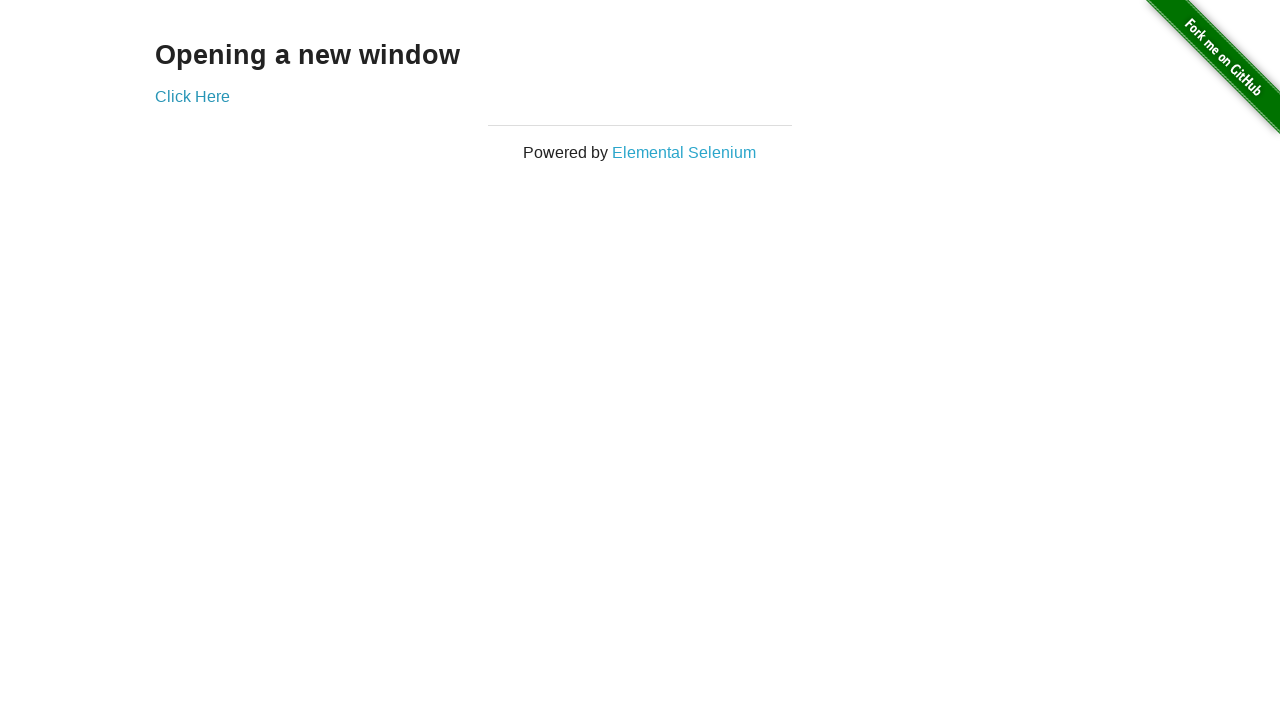

Extracted text from parent window heading
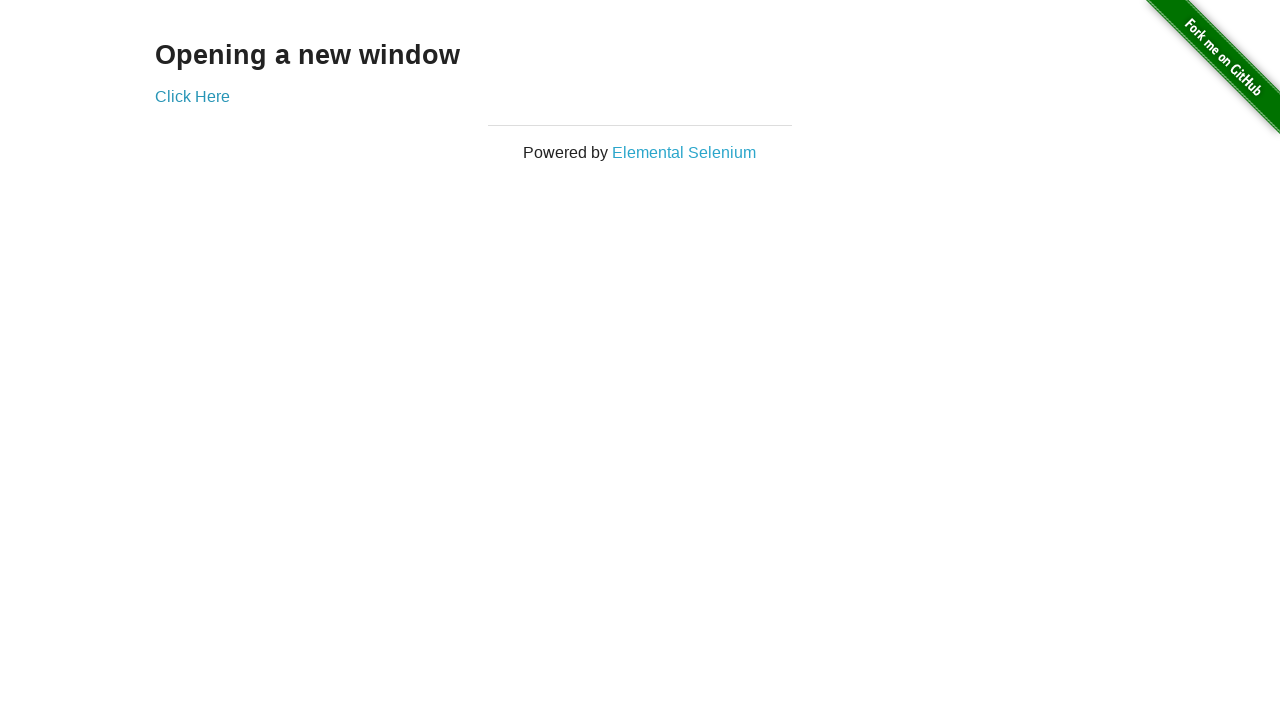

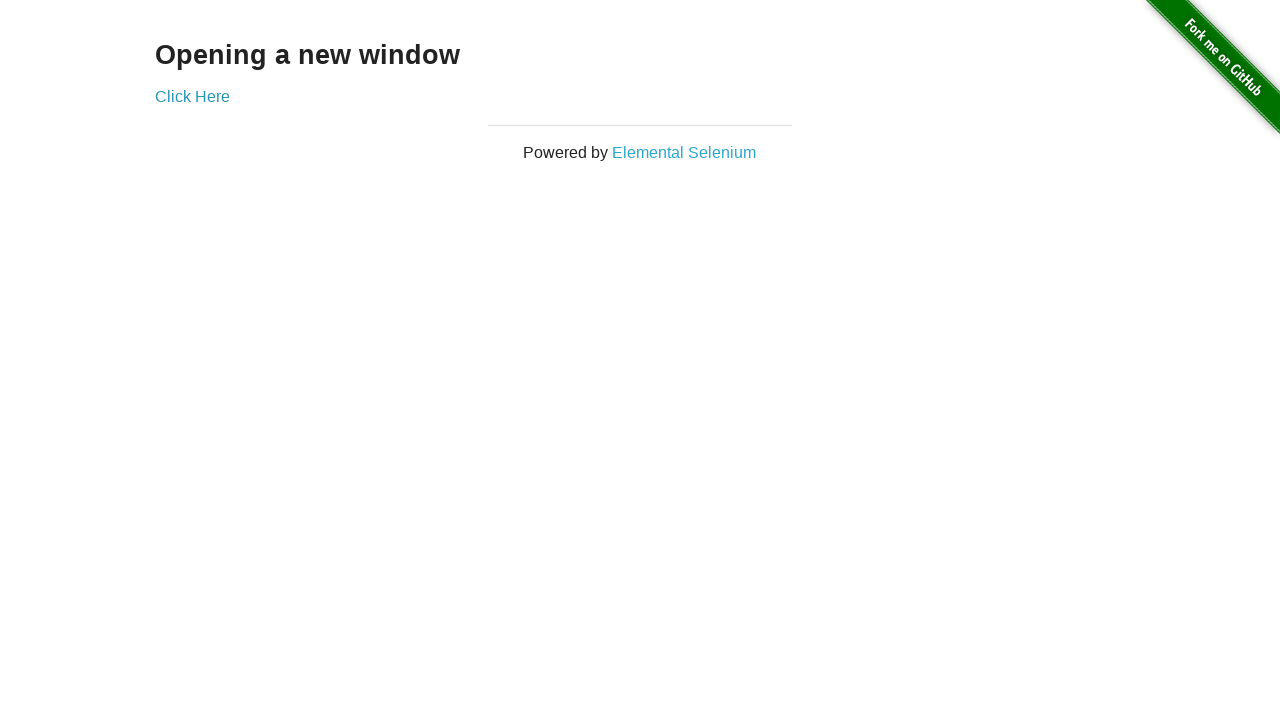